Tests keyboard actions on a text comparison tool by typing text, selecting all (Ctrl+A), copying (Ctrl+C), tabbing to next field, pasting (Ctrl+V), pressing Enter, and performing a Ctrl+Shift+V paste operation.

Starting URL: https://text-compare.com/

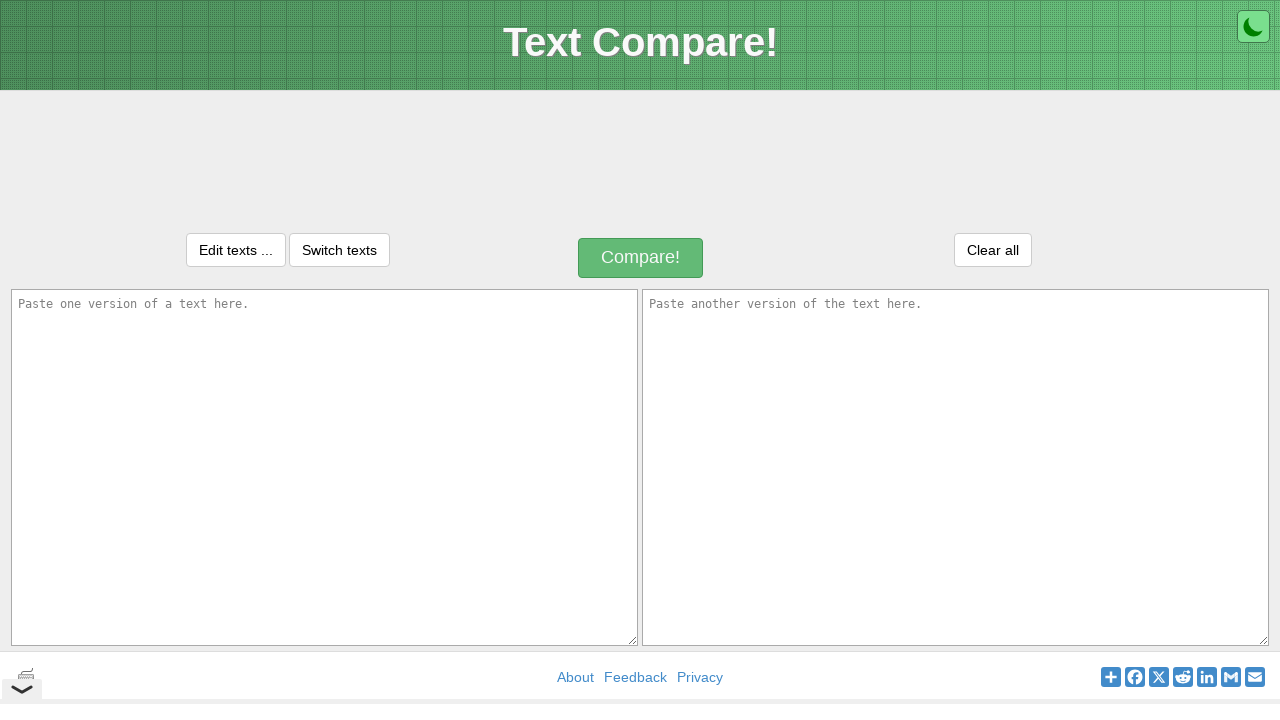

Filled first textarea with 'Selenium' on textarea#inputText1
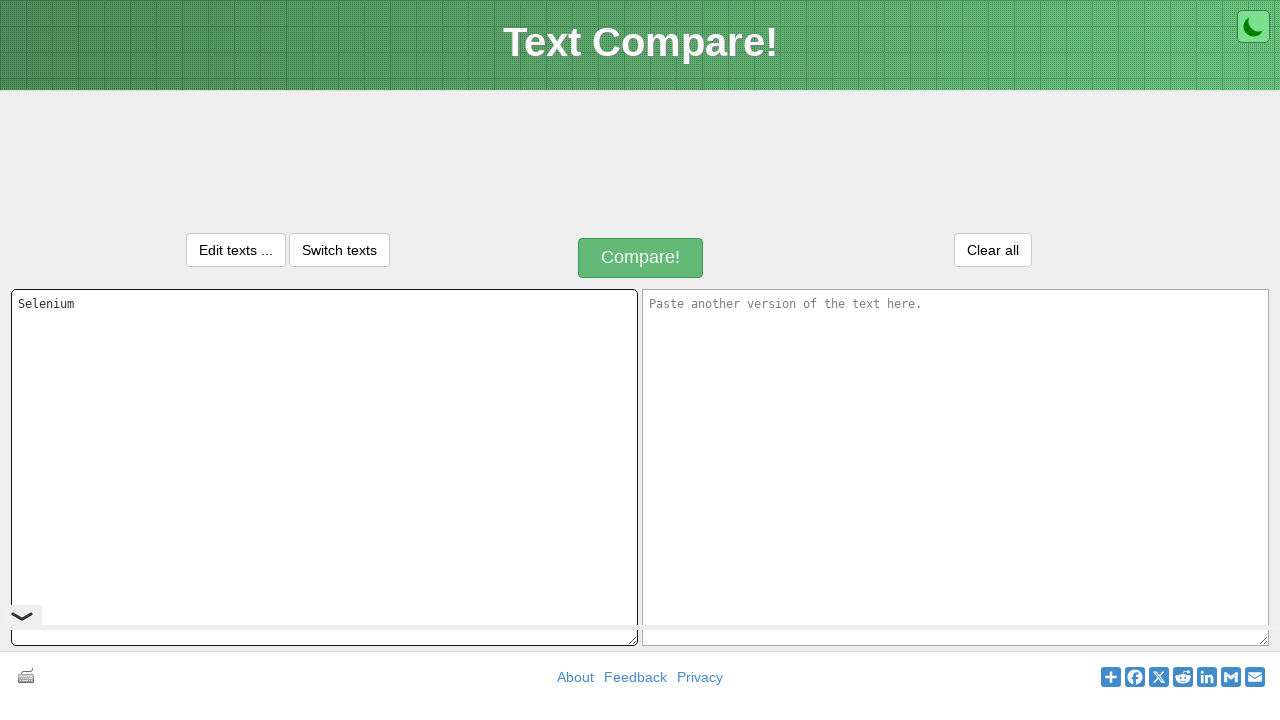

Clicked on first textarea to focus it at (324, 467) on textarea#inputText1
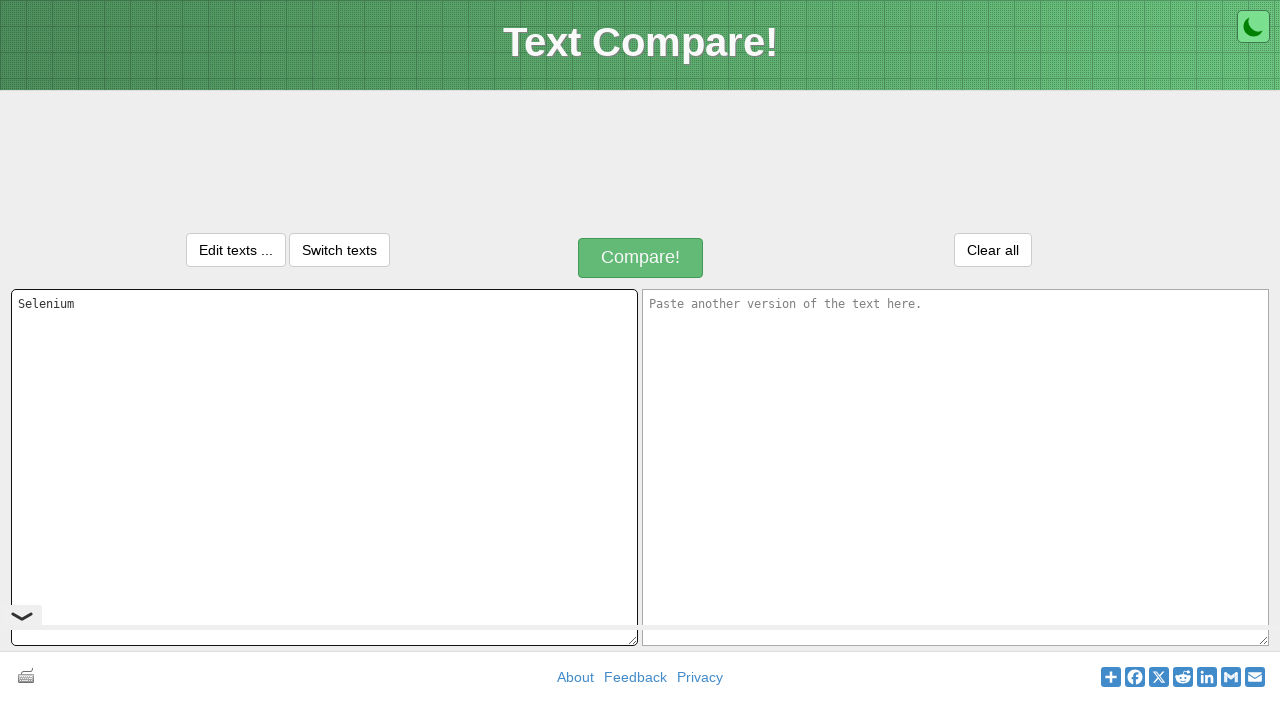

Selected all text with Ctrl+A
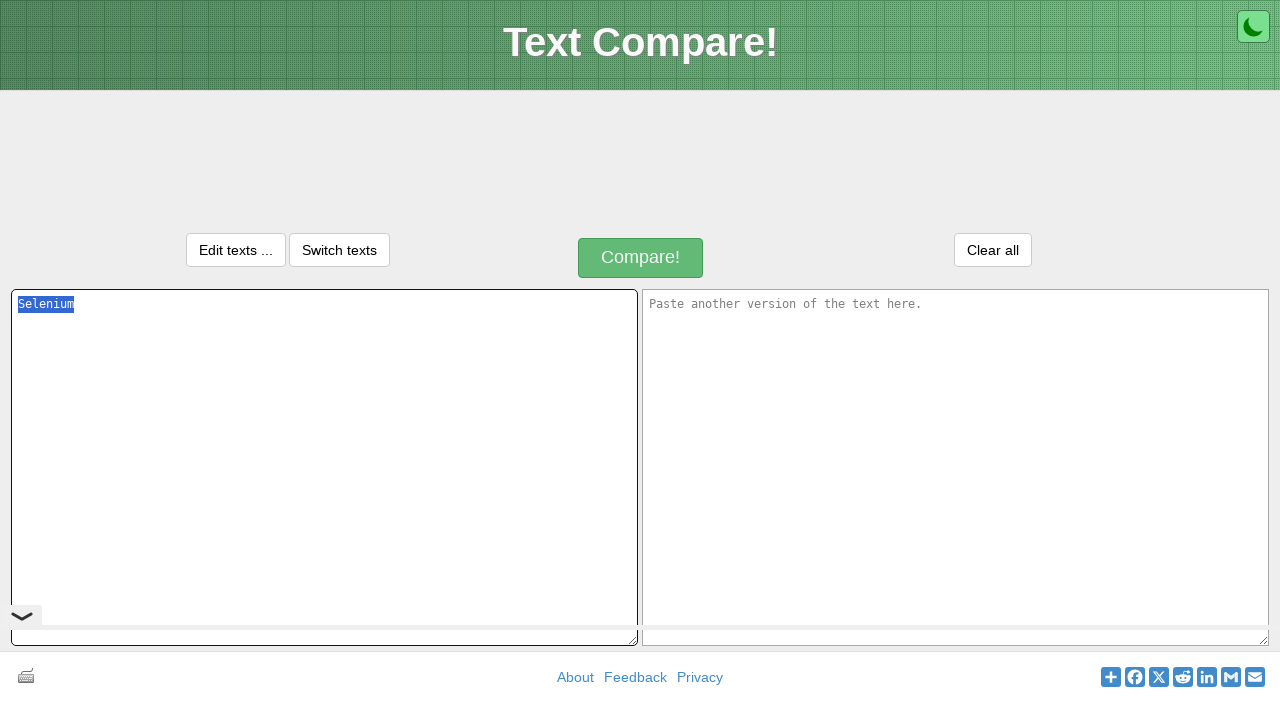

Copied selected text with Ctrl+C
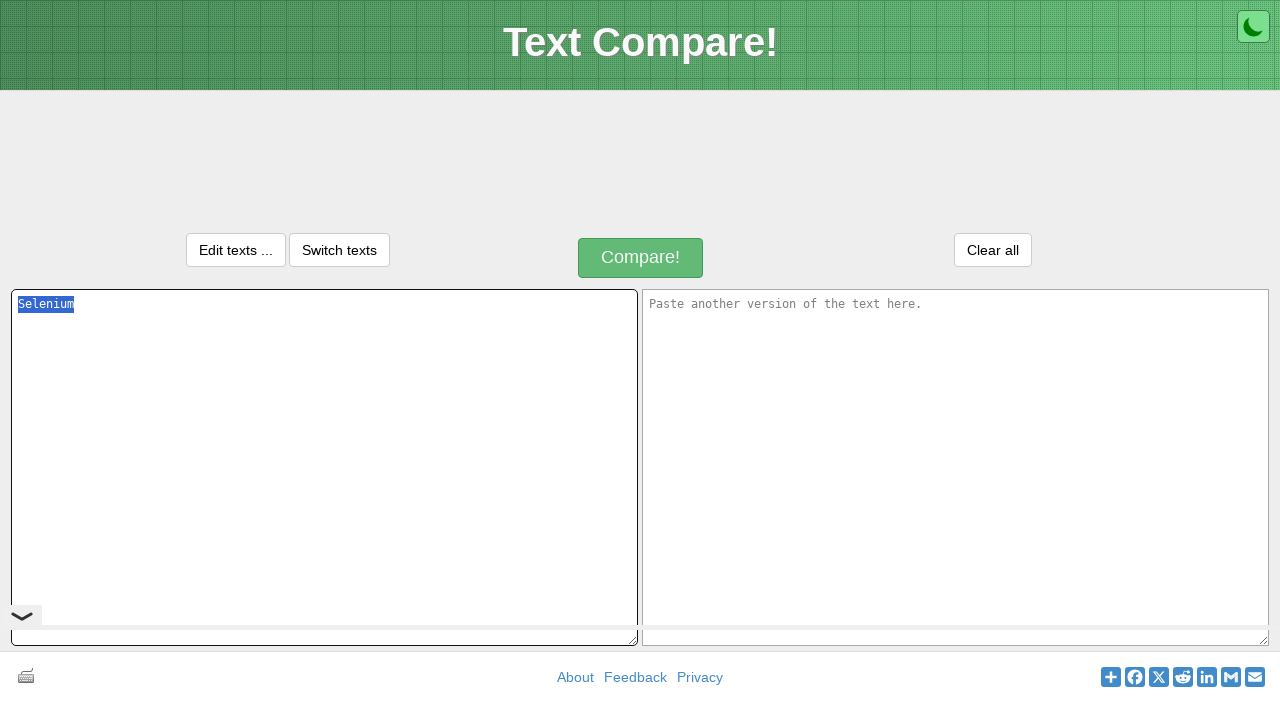

Tabbed to next field
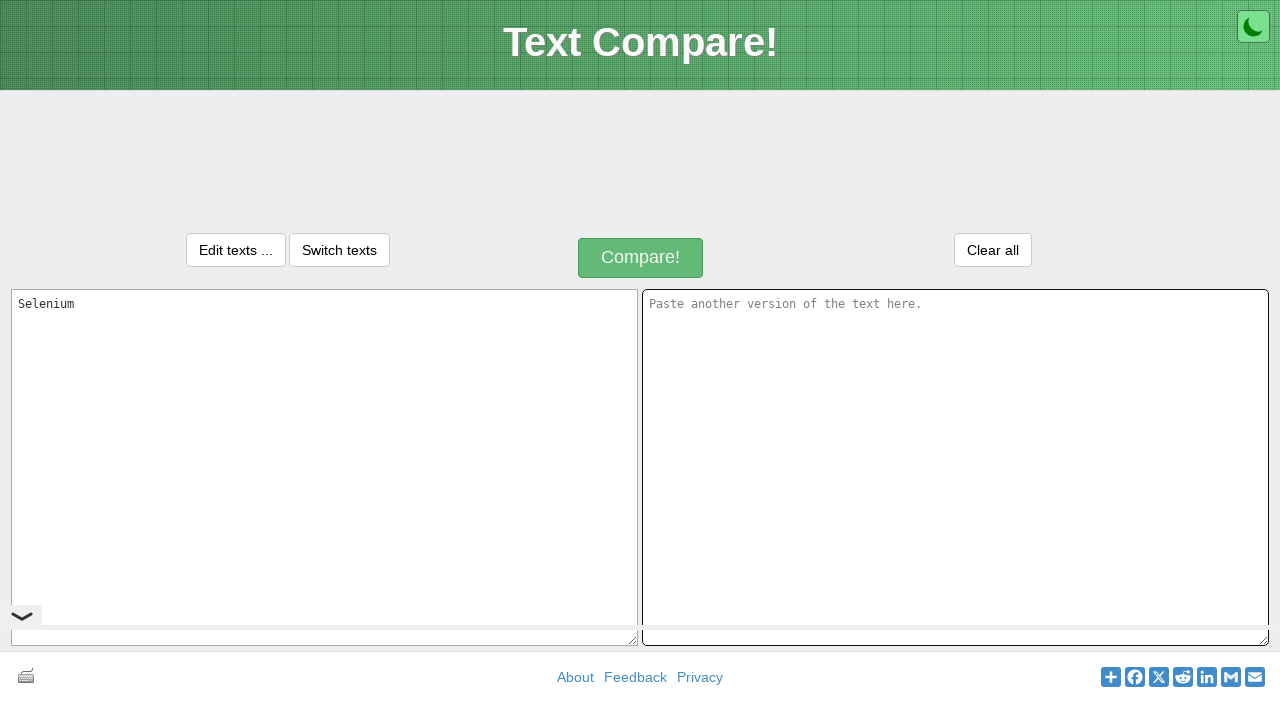

Pasted text with Ctrl+V
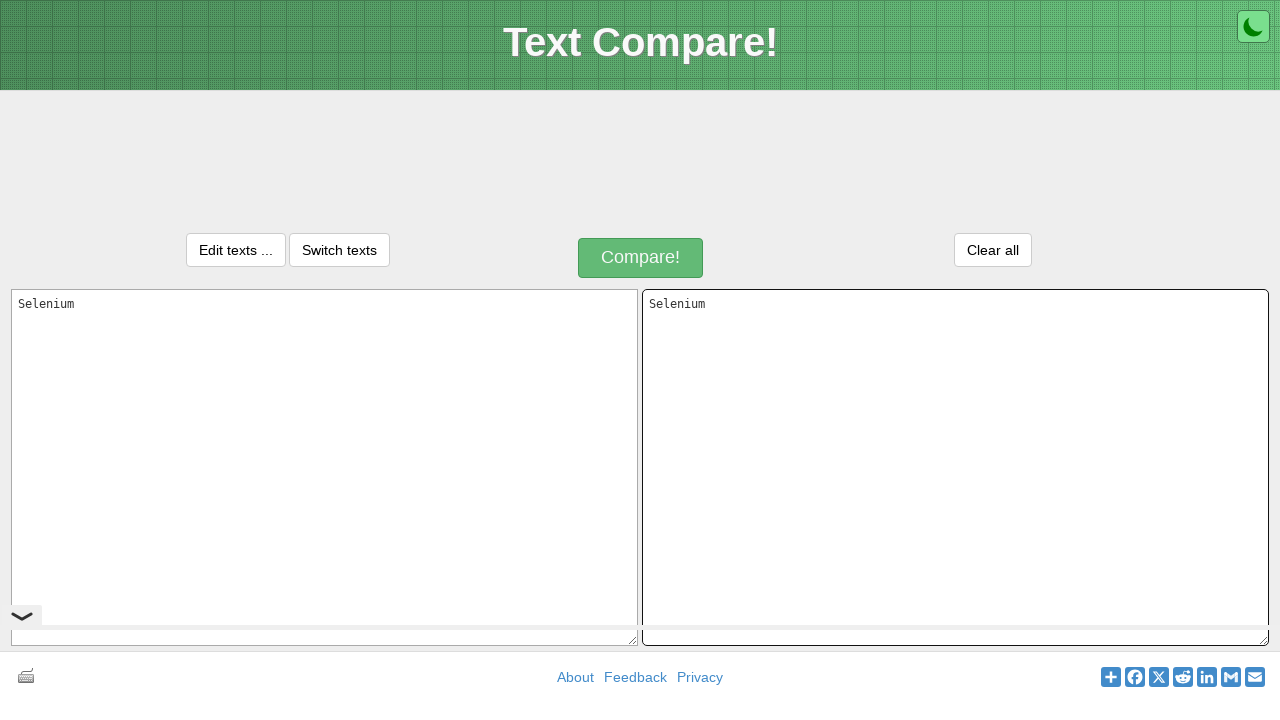

Pressed Enter key
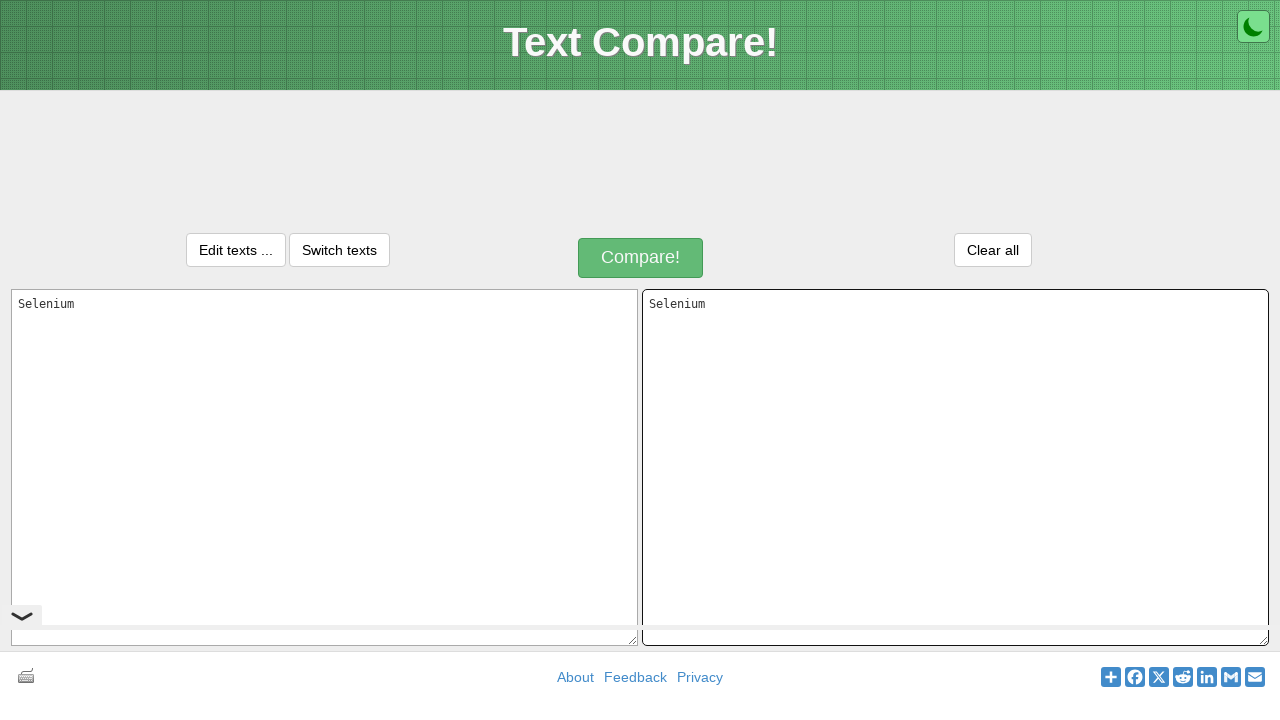

Performed Ctrl+Shift+V paste operation
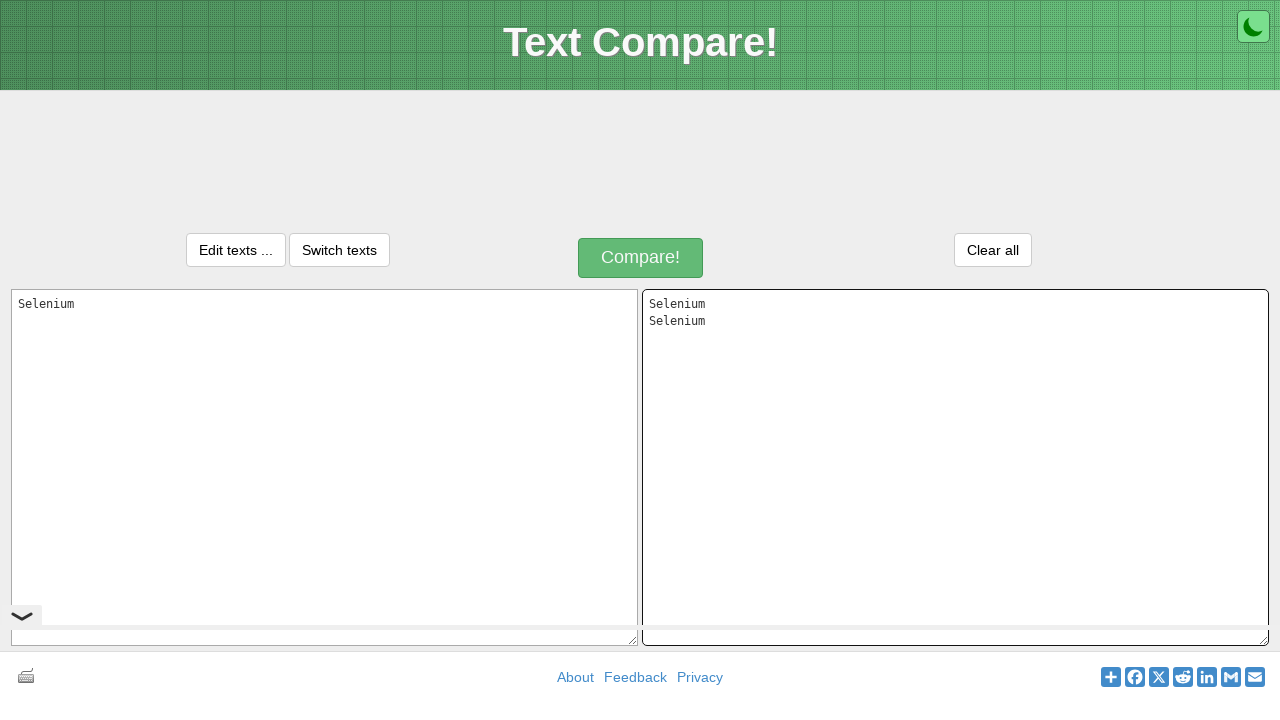

Waited 1000ms for actions to complete
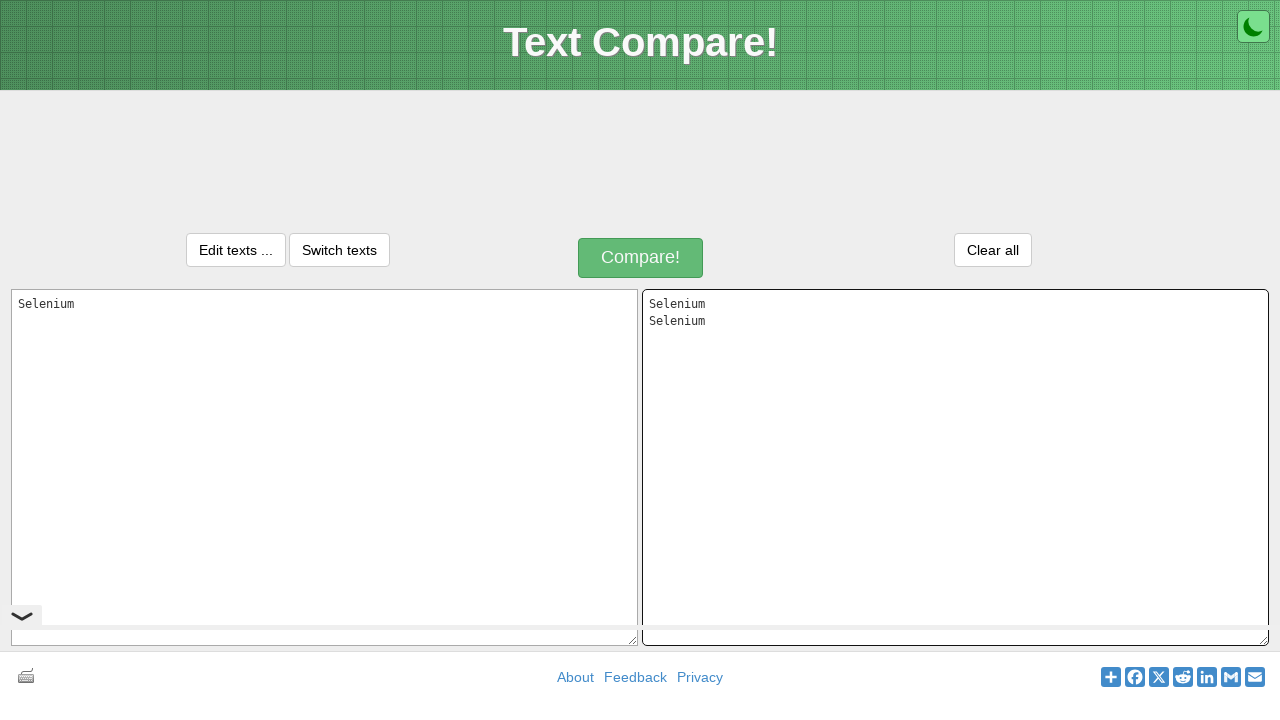

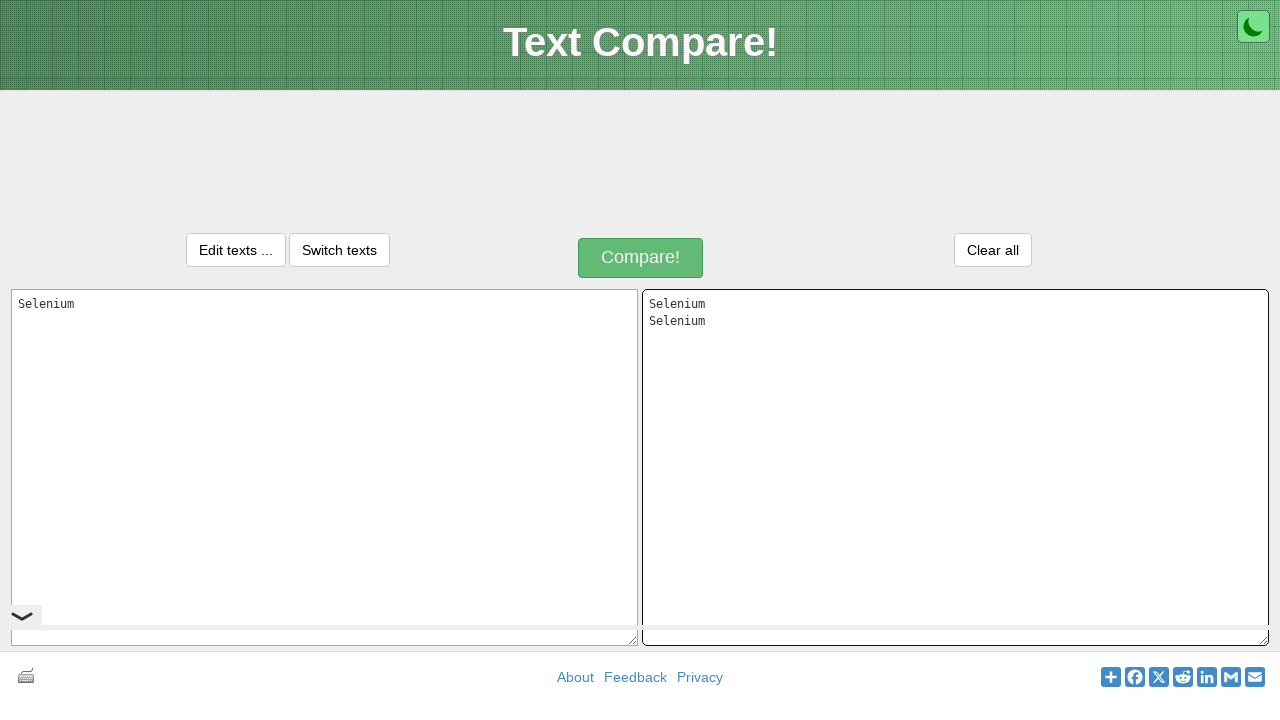